Navigates to Bajaj Auto website and verifies the current URL by comparing it against an expected URL string

Starting URL: https://www.bajajauto.com/

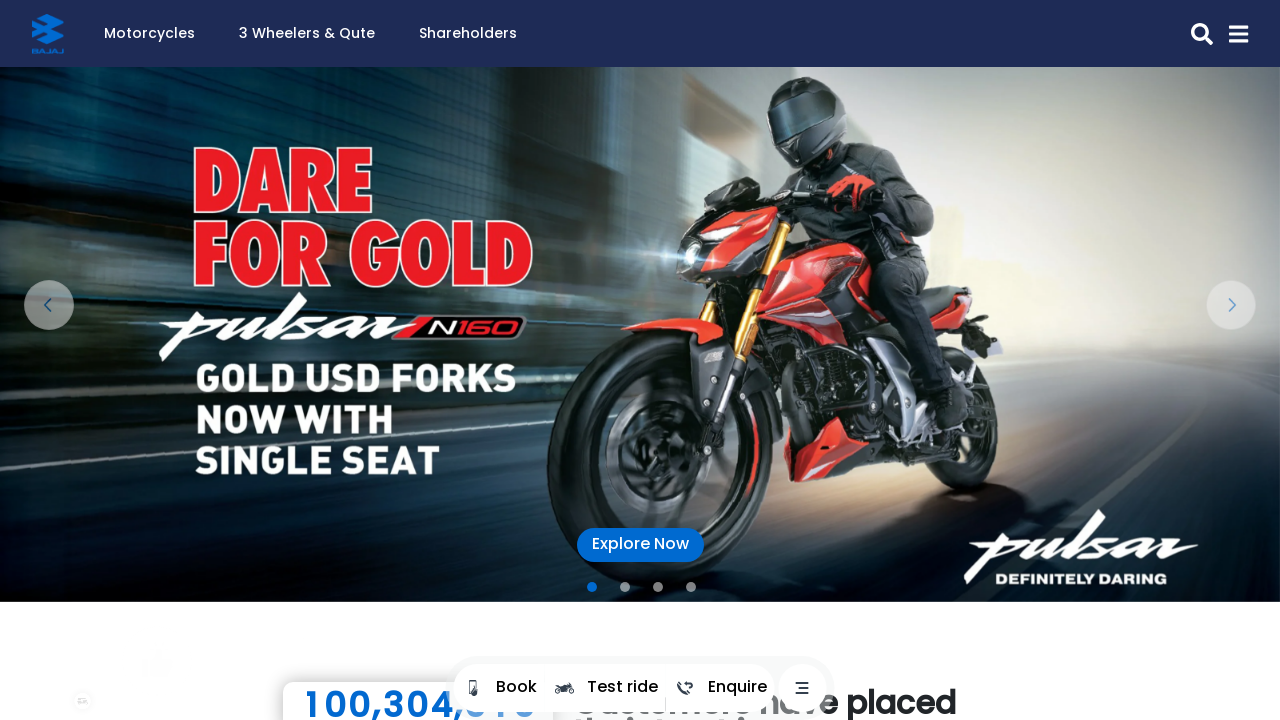

Retrieved current URL from page
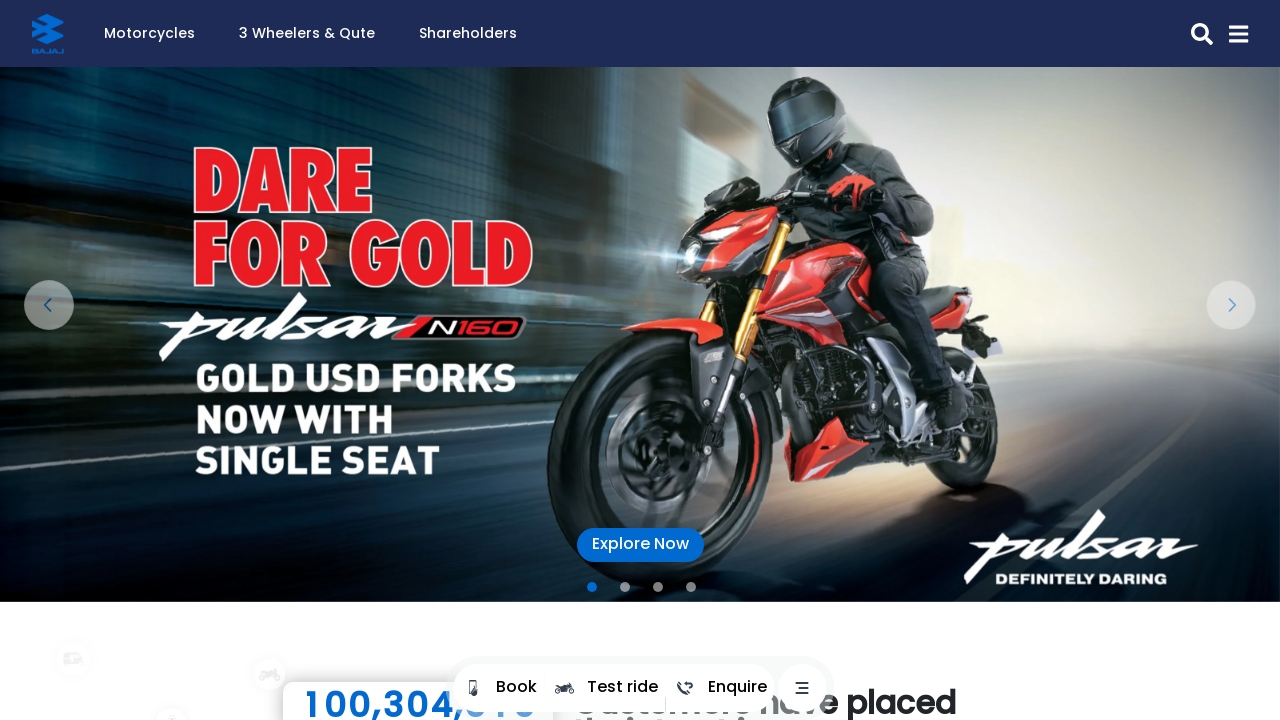

Waited for page to reach domcontentloaded state
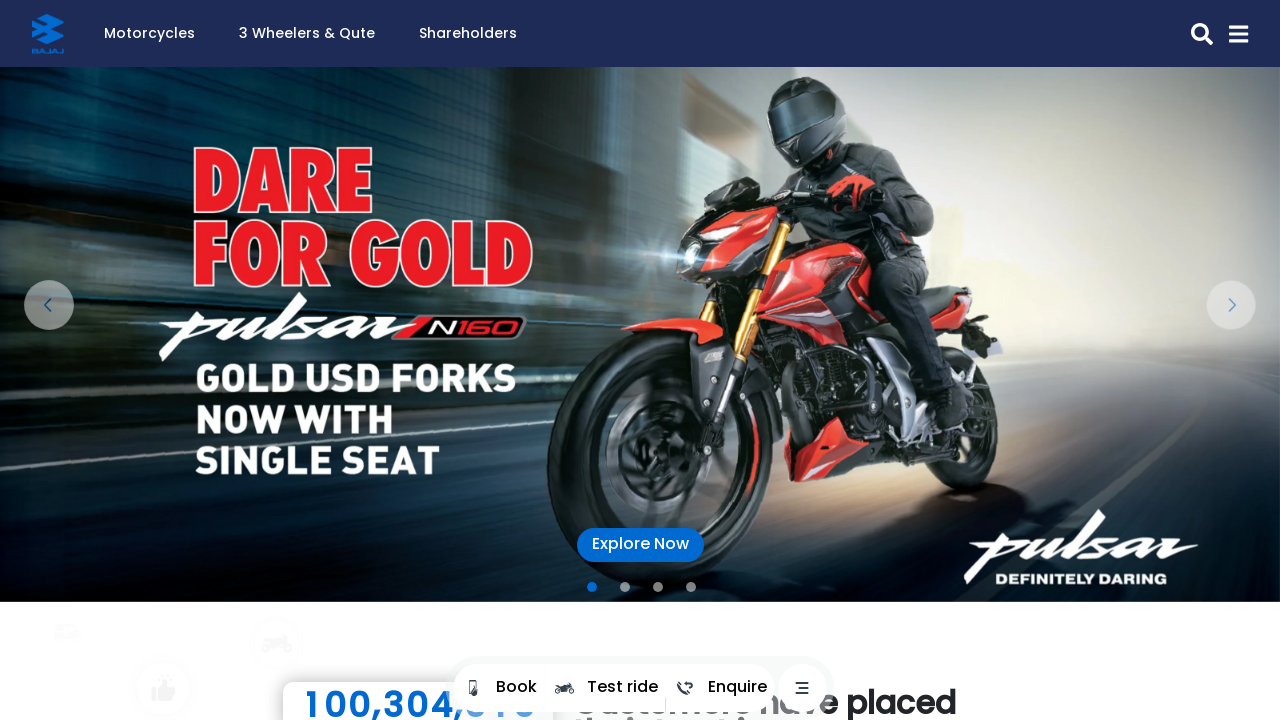

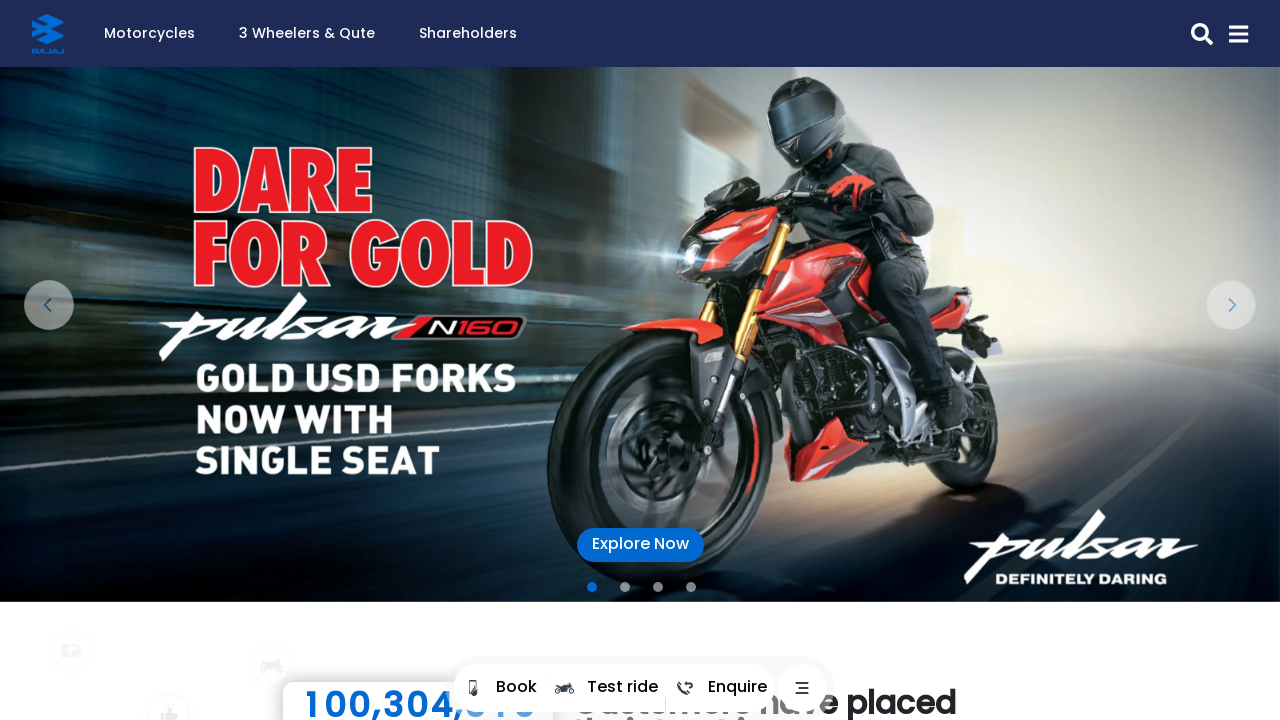